Tests window handling functionality by opening a new window, switching between windows, and closing the child window

Starting URL: https://the-internet.herokuapp.com/windows

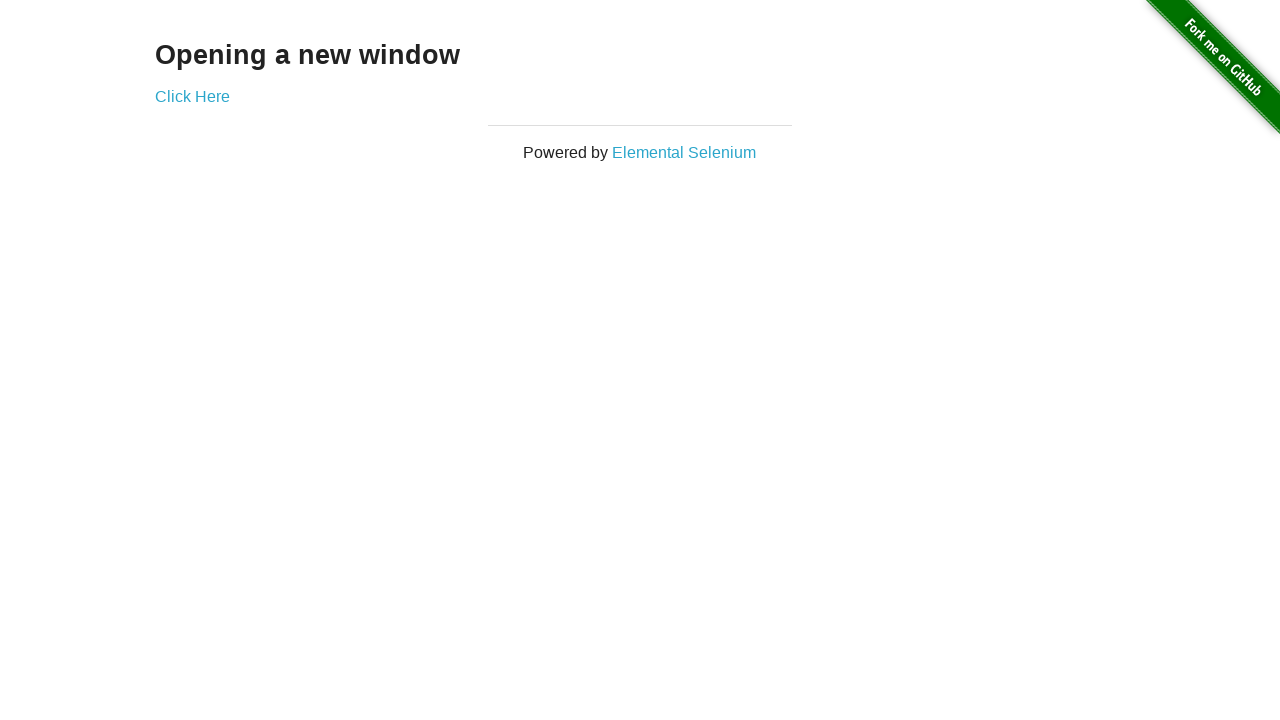

Clicked 'Click Here' link to open new window at (192, 96) on a:has-text('Click Here')
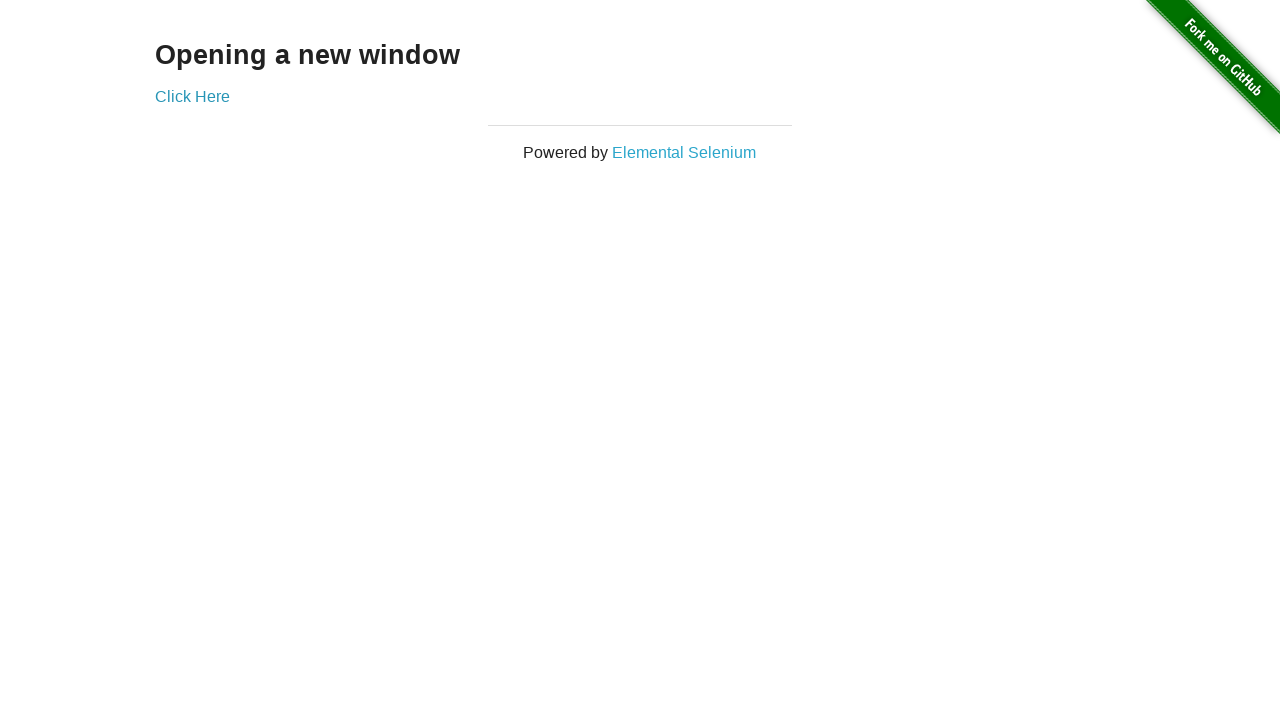

Waited for new window to open
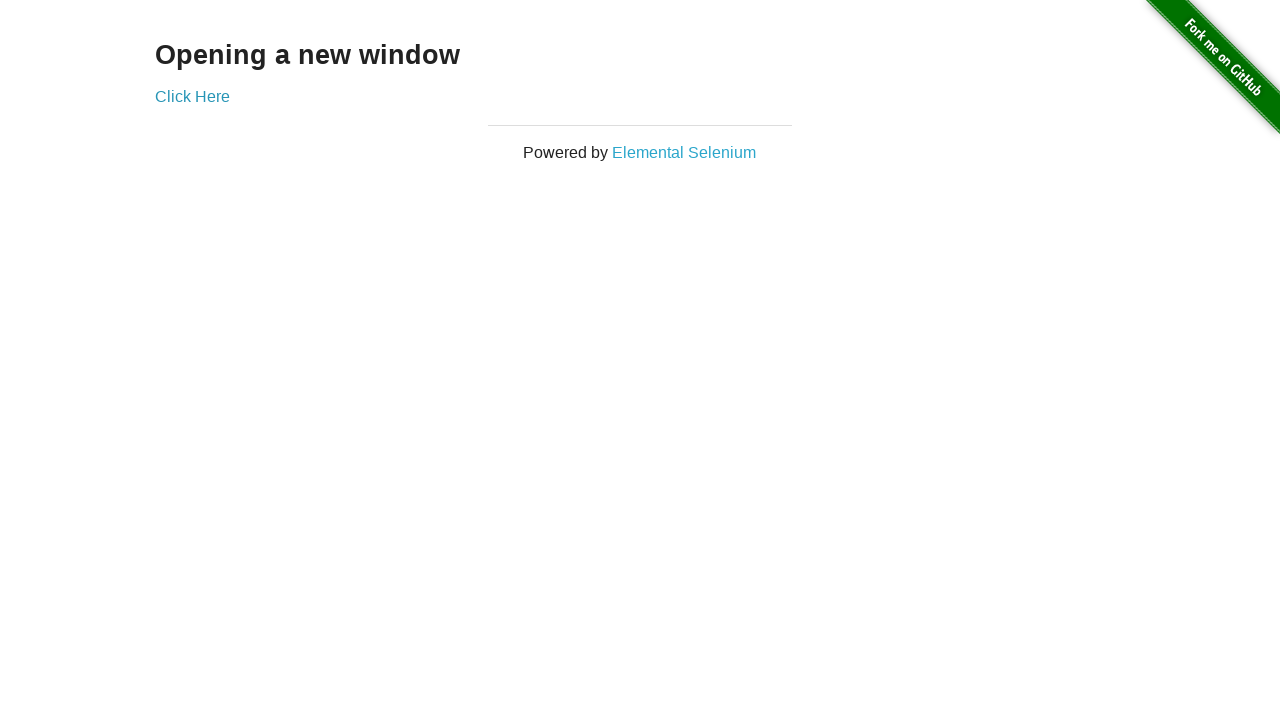

Retrieved all pages from context
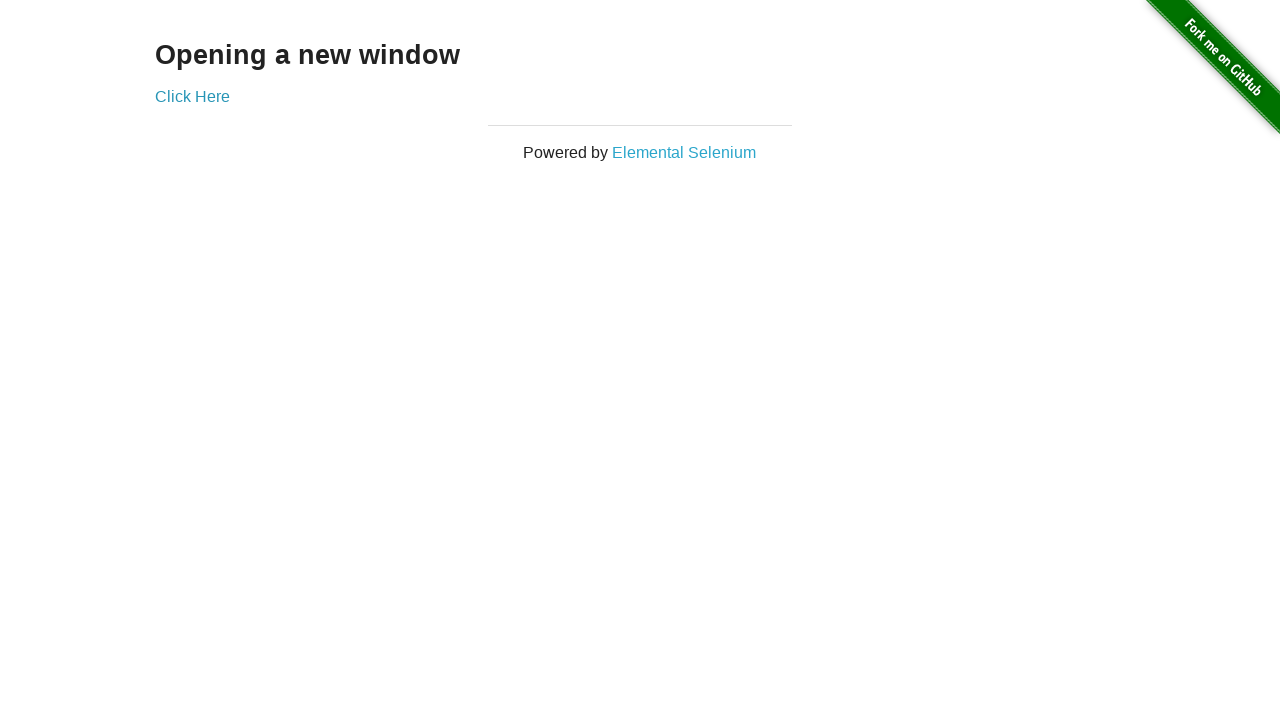

Switched to new window with title: New Window
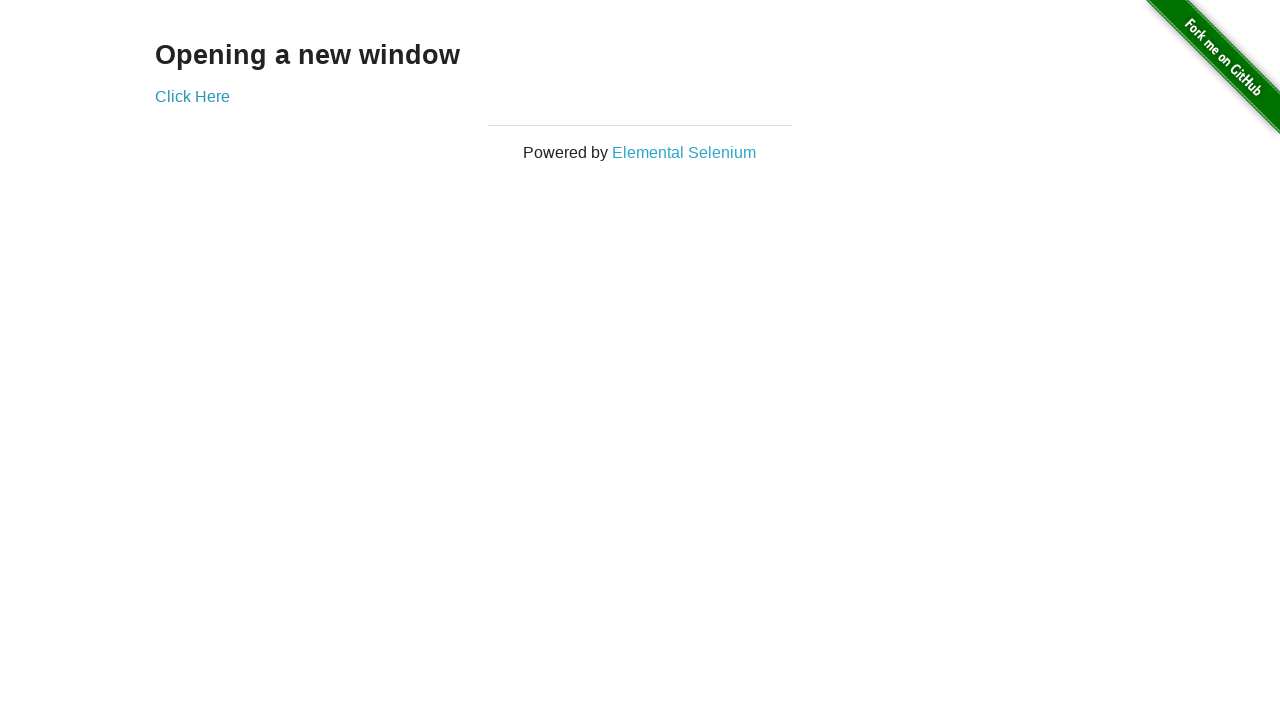

Closed the new window
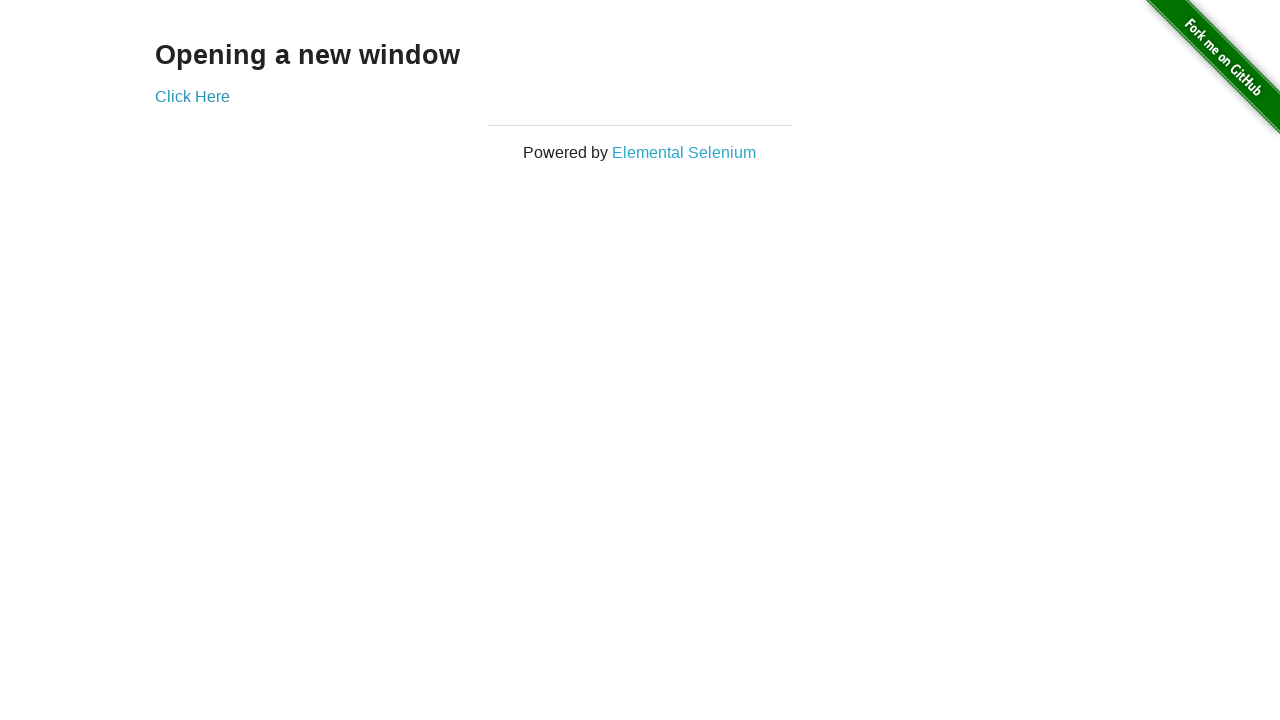

Verified original page is still active with title: The Internet
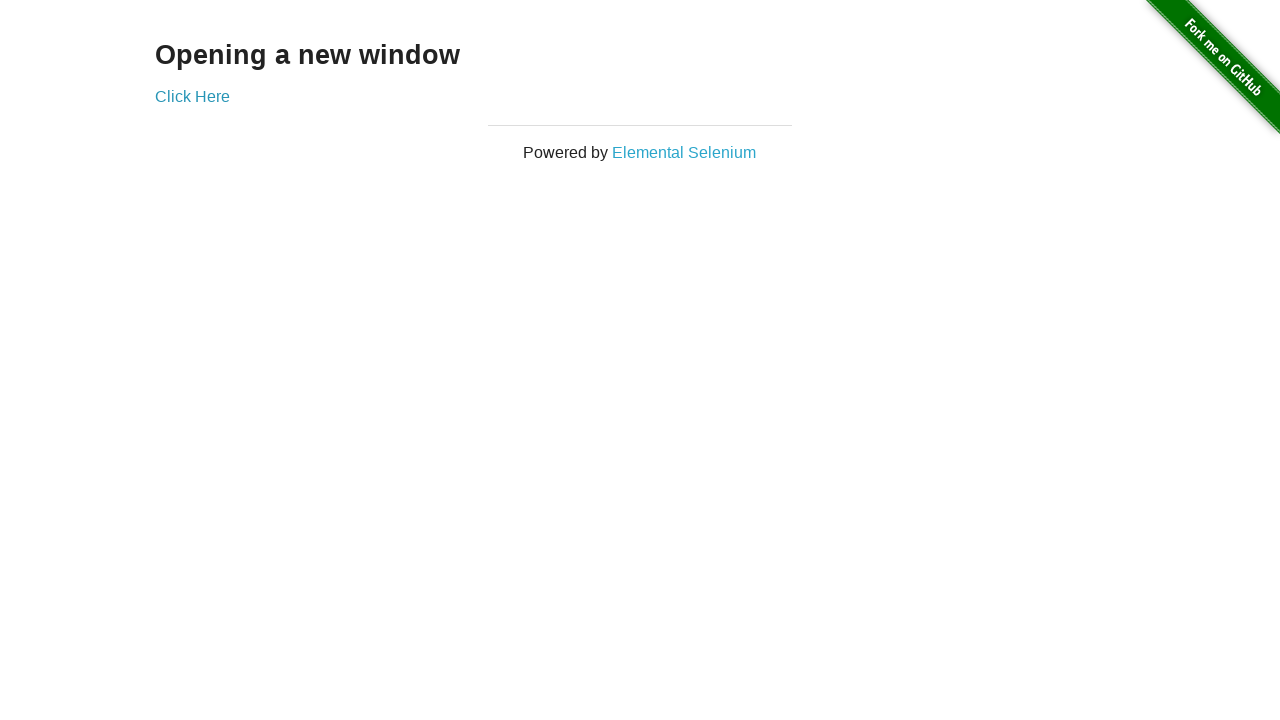

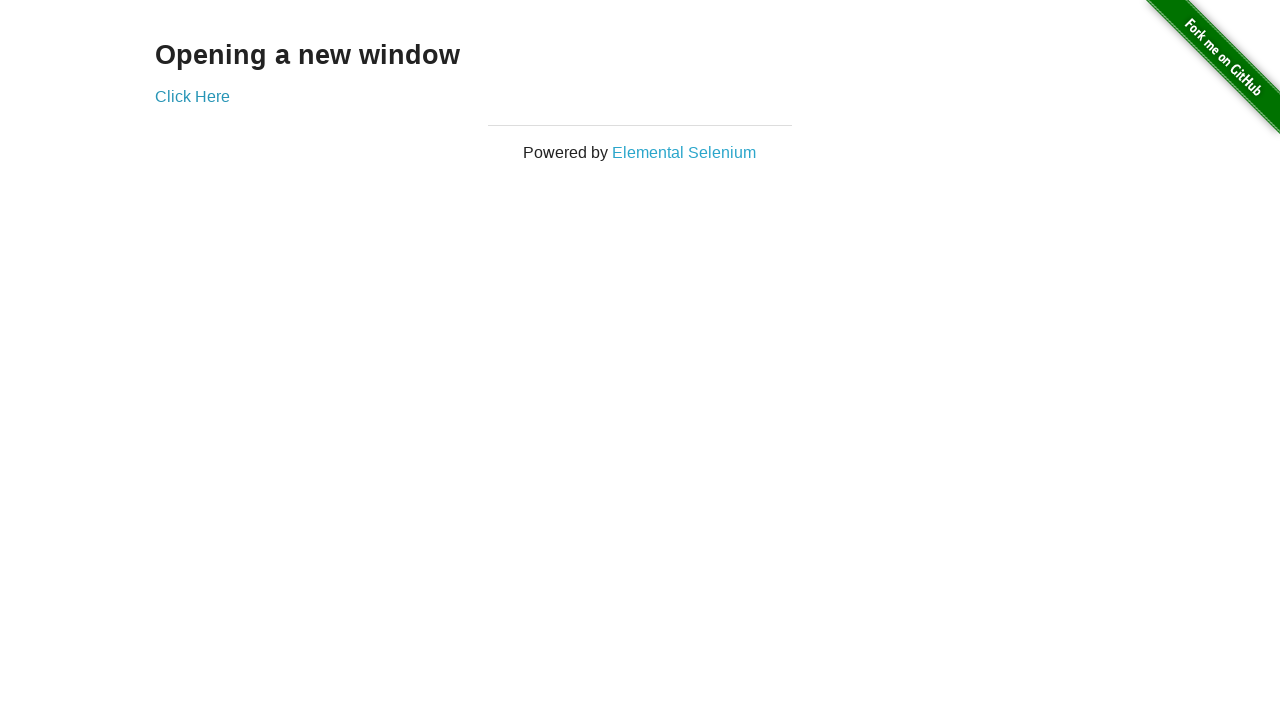